Tests mortgage calculator functionality by filling in loan details and verifying the monthly payment calculation

Starting URL: https://www.mortgagecalculator.org/

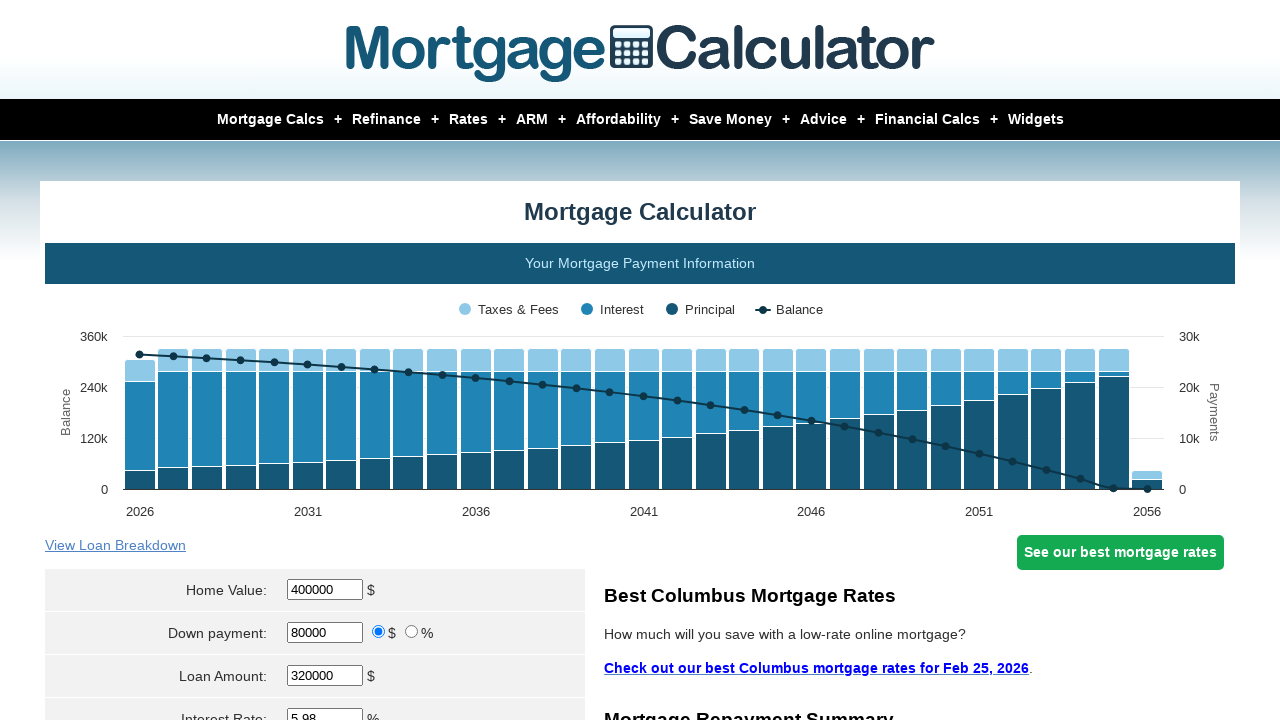

Cleared home value field on #homeval
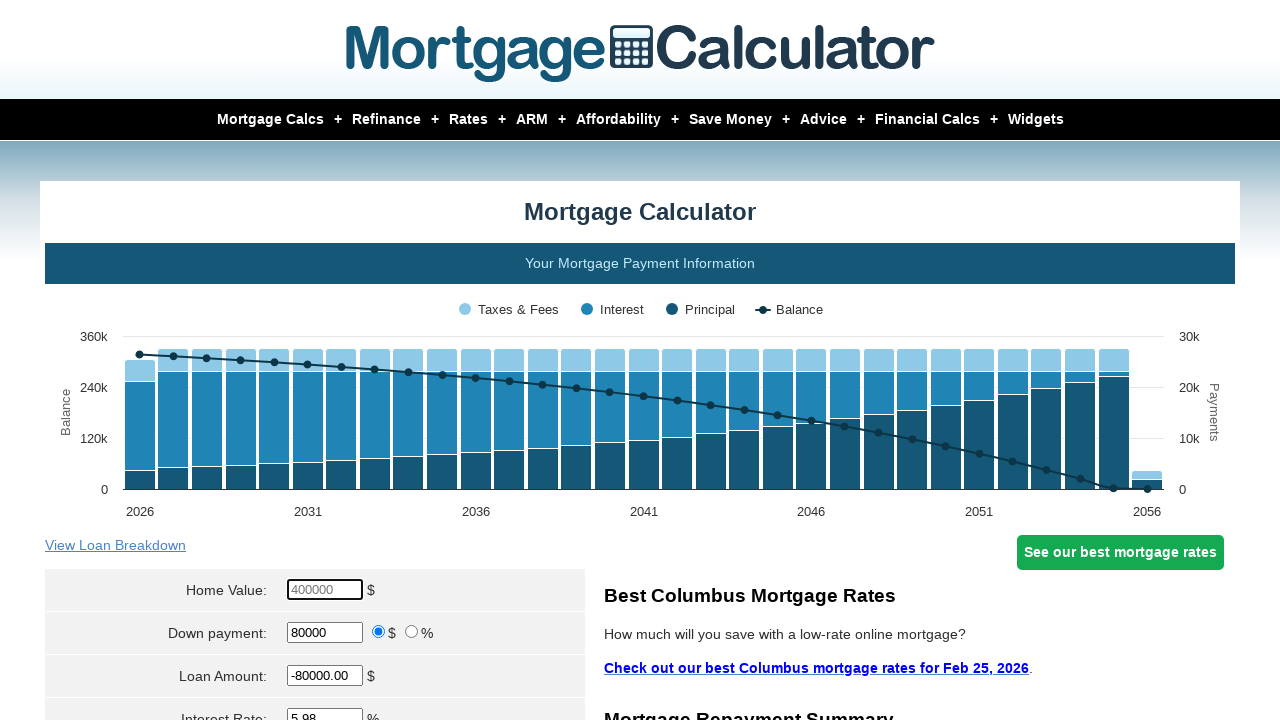

Entered home value of $300,000 on #homeval
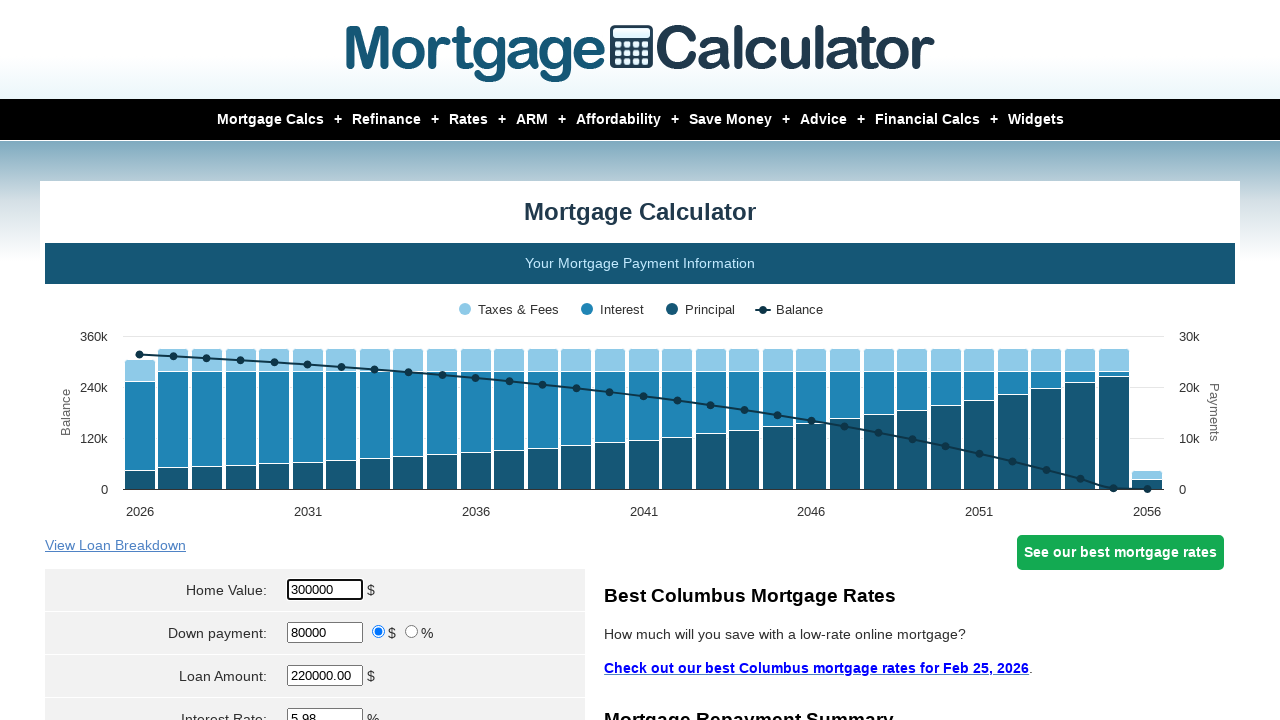

Cleared down payment field on #downpayment
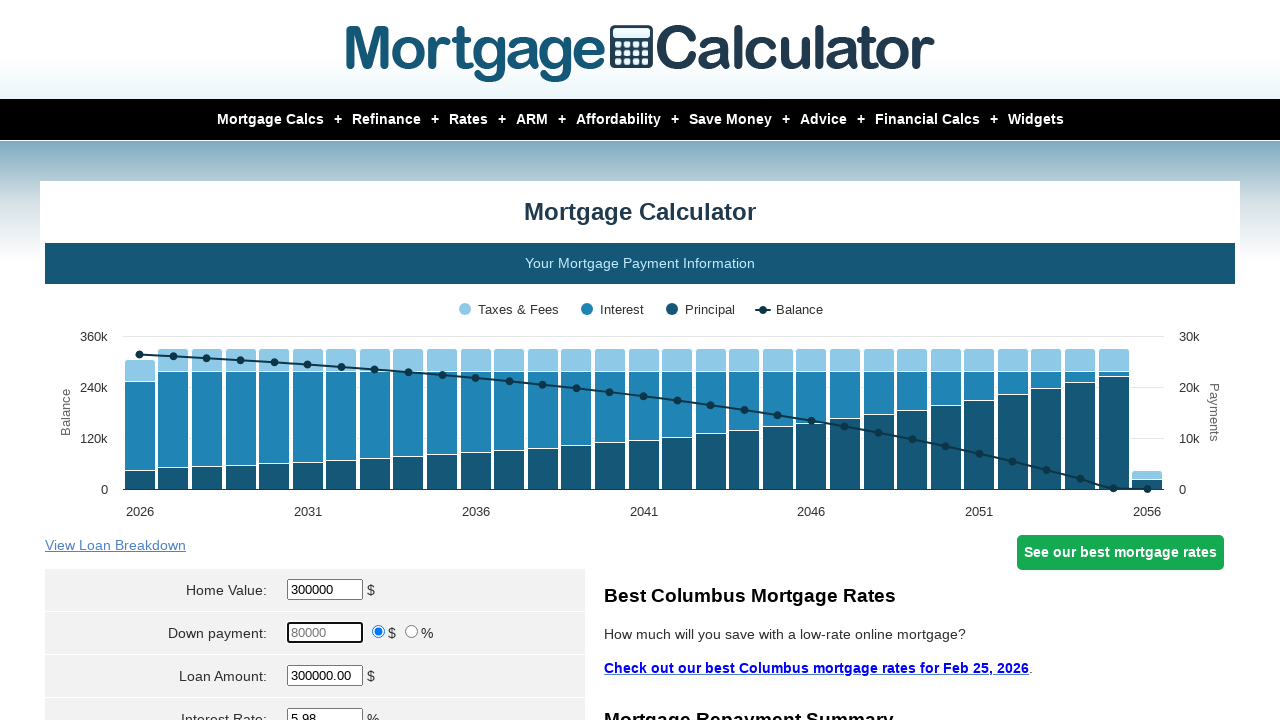

Entered down payment of $60,000 on #downpayment
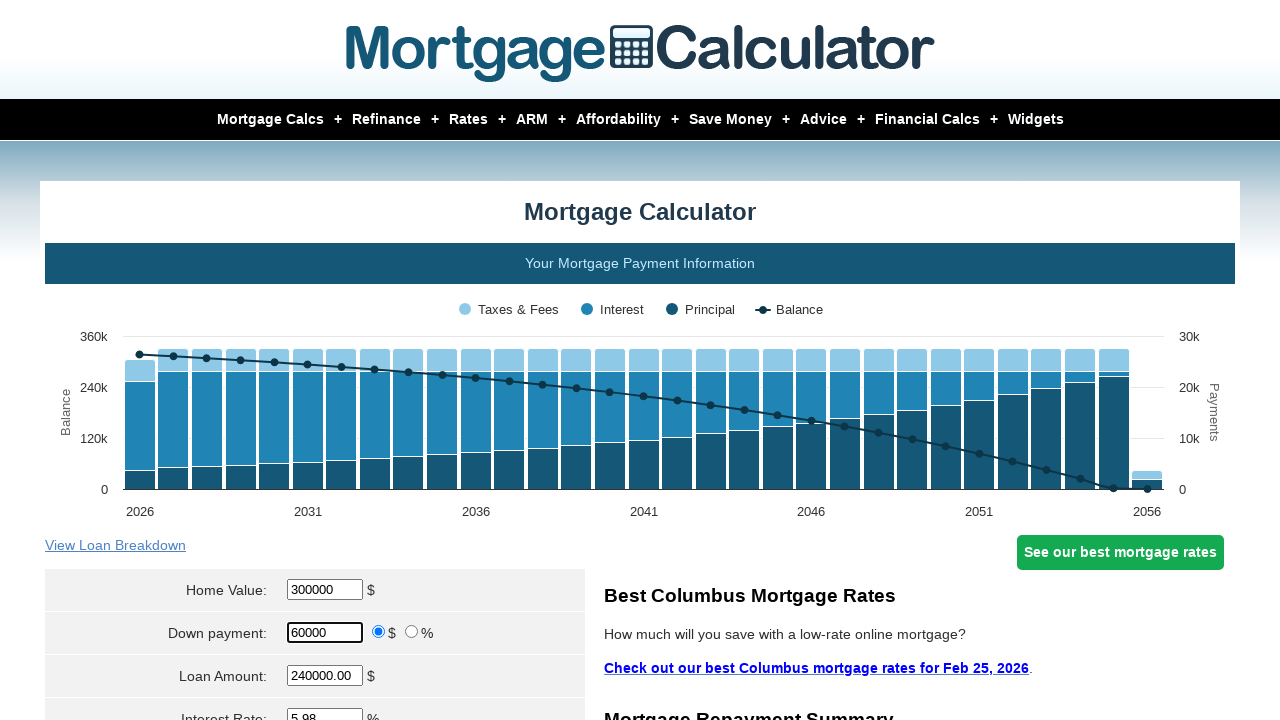

Selected dollar amount option for down payment type at (379, 632) on xpath=//*[@id='calc']//input[@name='param[downpayment_type]'][@value='money']
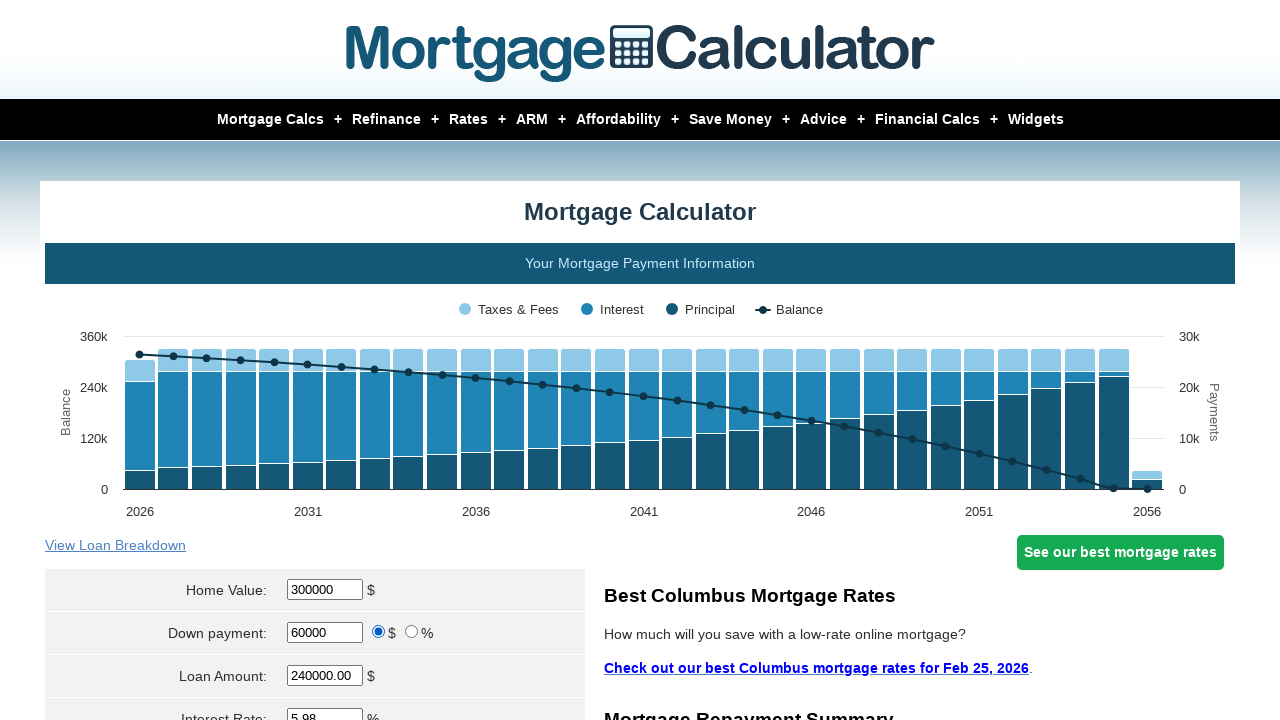

Cleared loan amount field on #loanamt
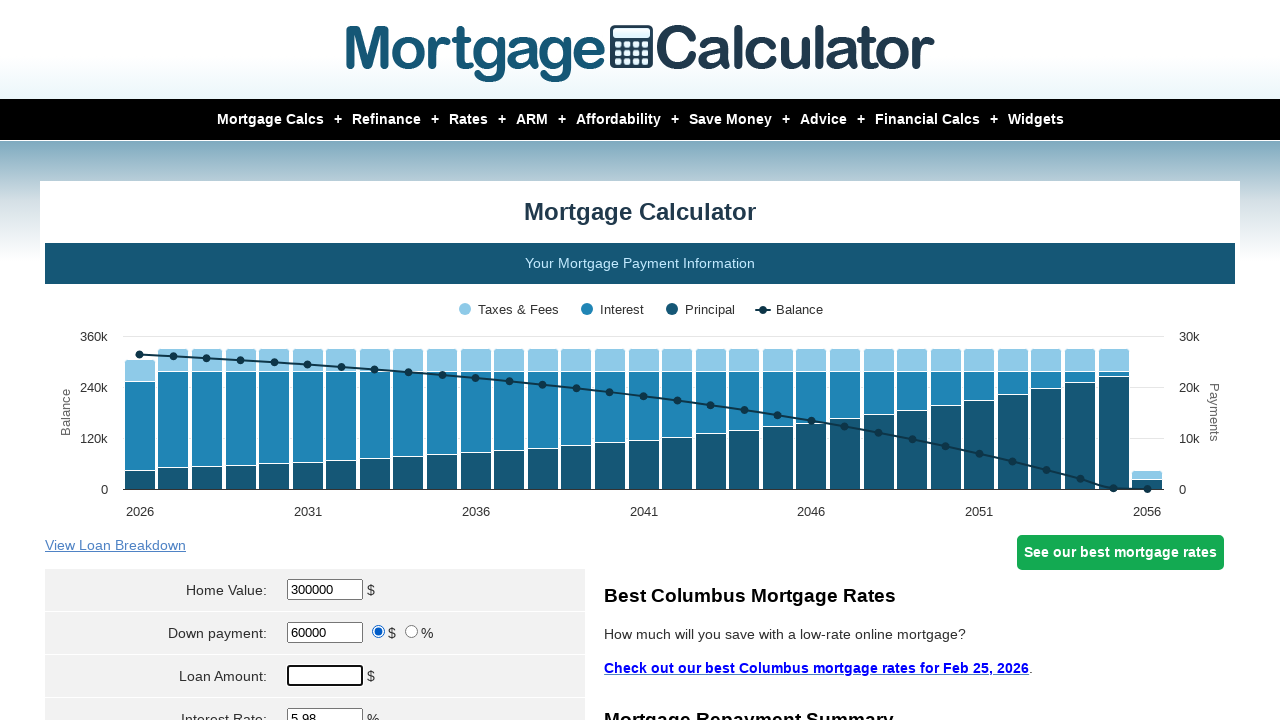

Entered loan amount of $240,000 on #loanamt
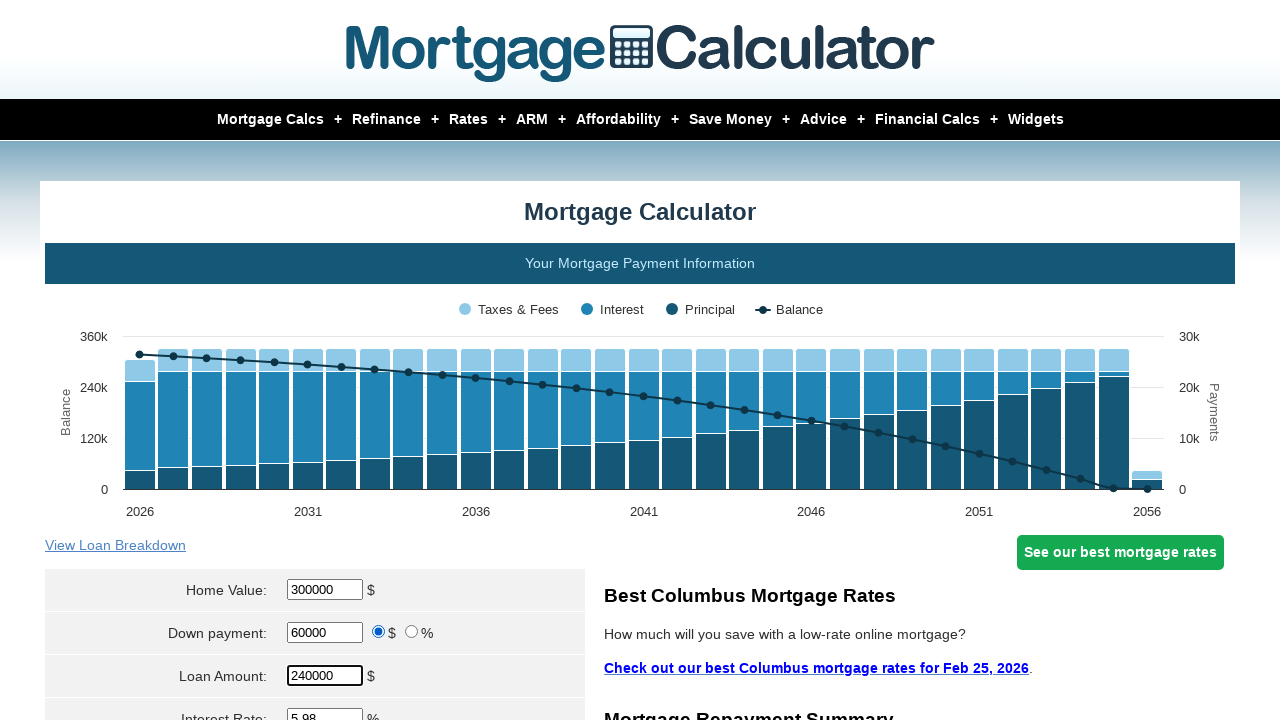

Cleared interest rate field on #intrstsrate
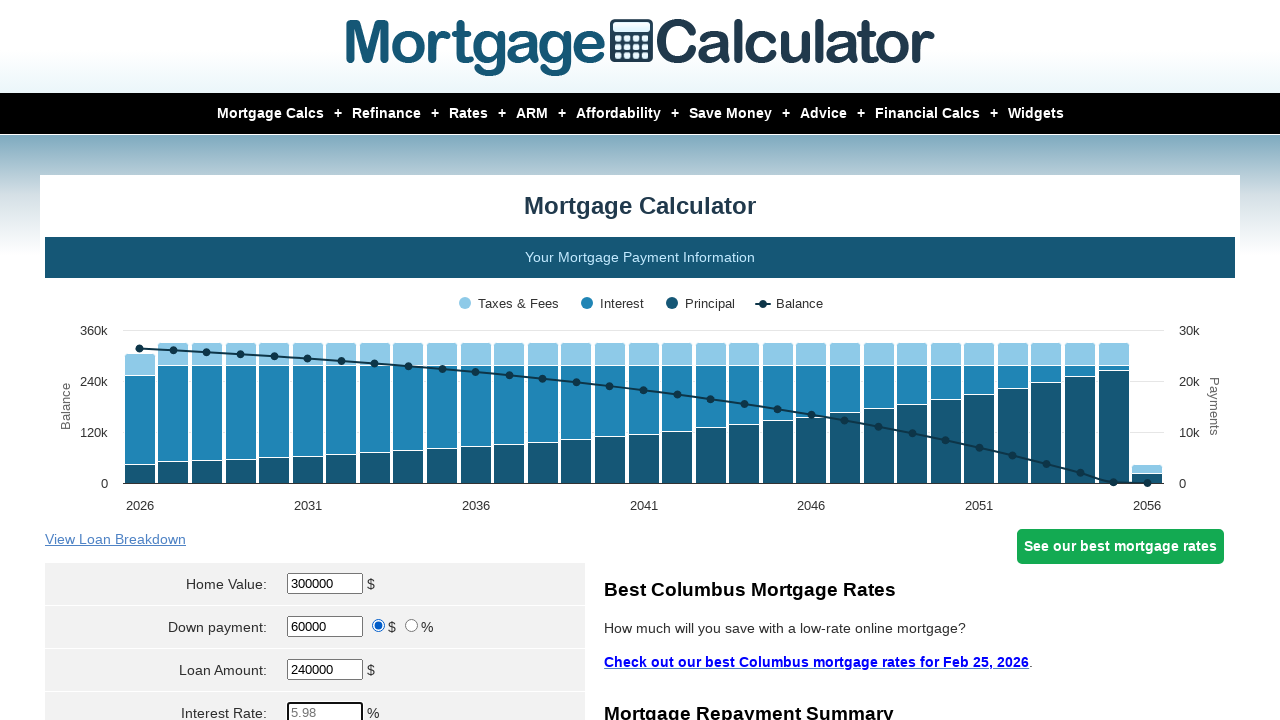

Entered interest rate of 3% on #intrstsrate
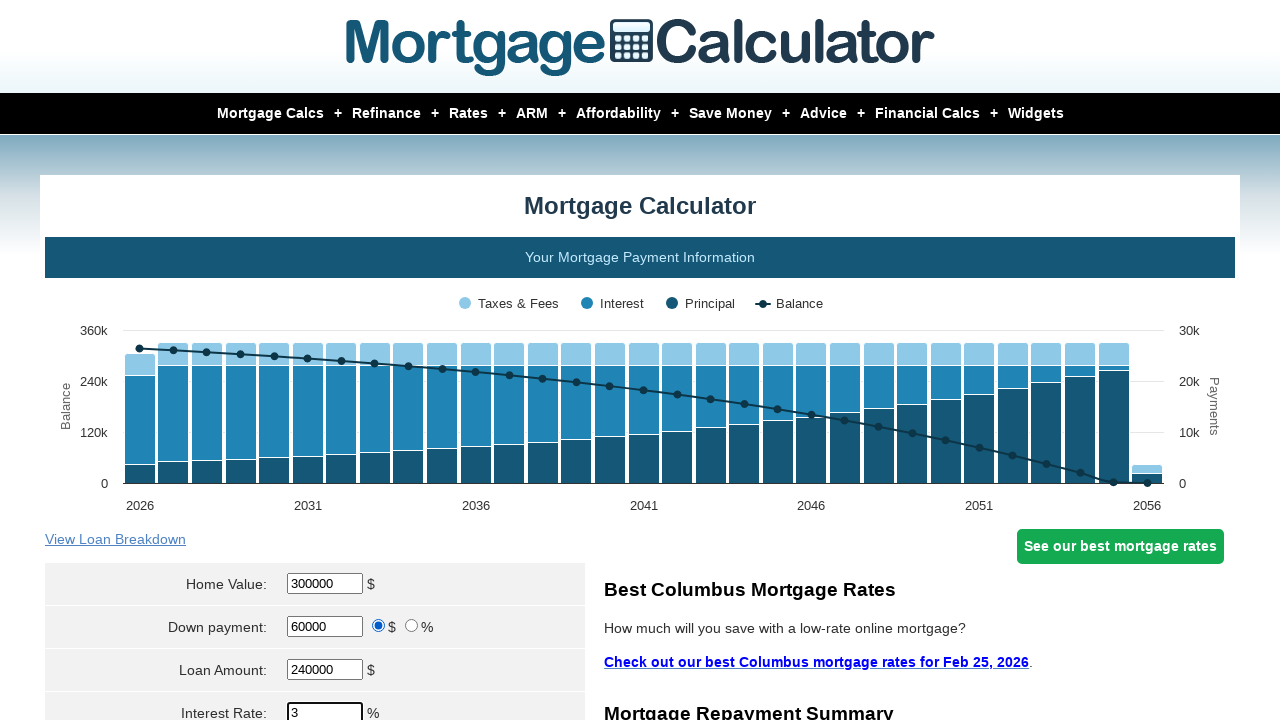

Cleared loan term field on #loanterm
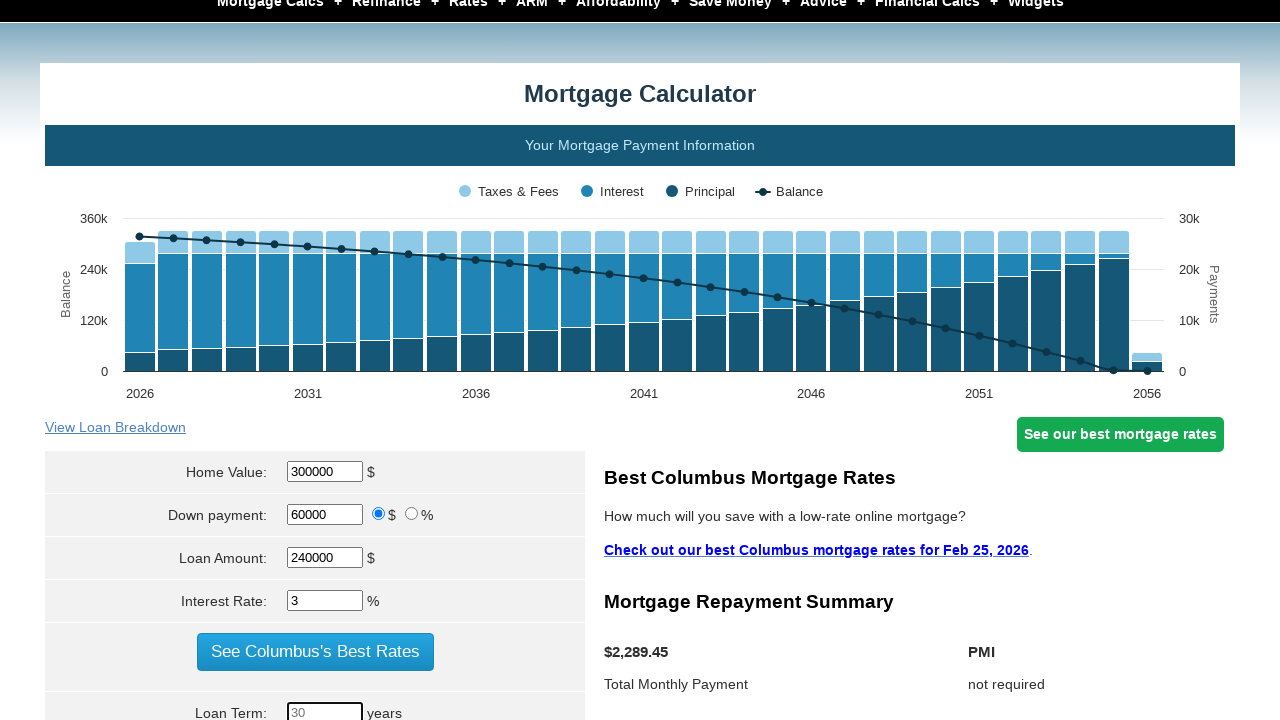

Entered loan term of 30 years on #loanterm
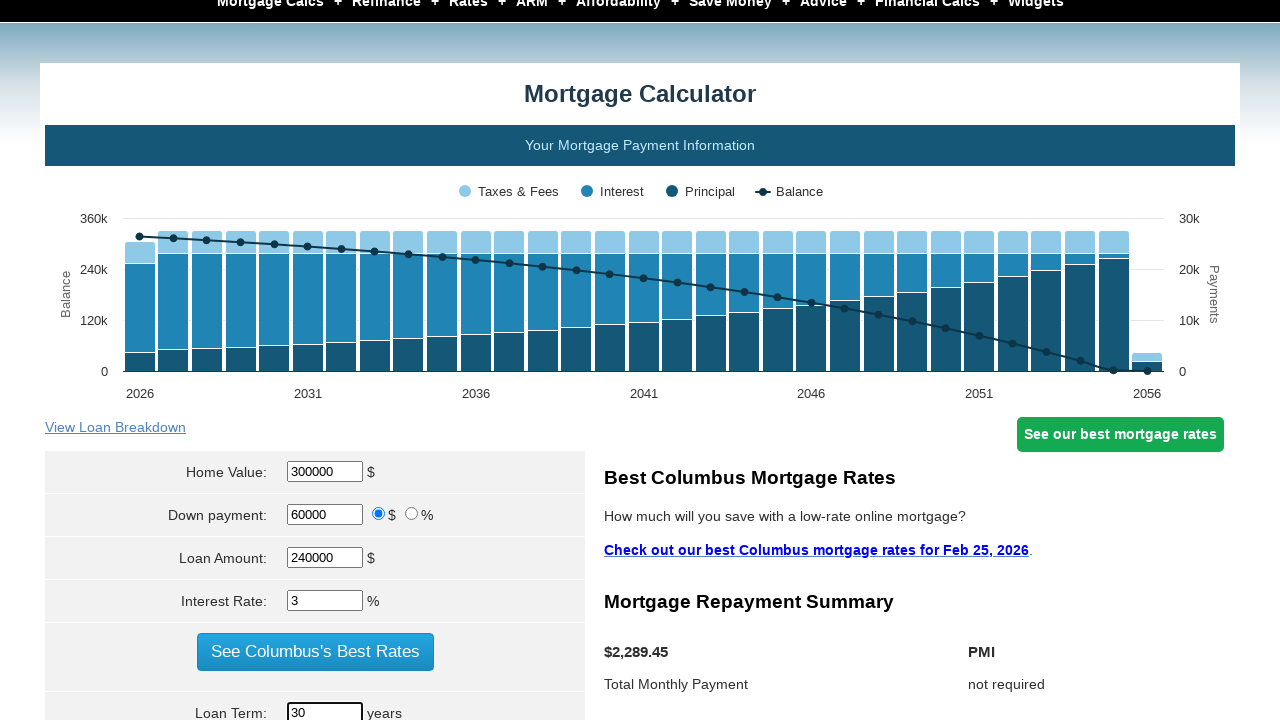

Selected November as start month on select[name='param[start_month]']
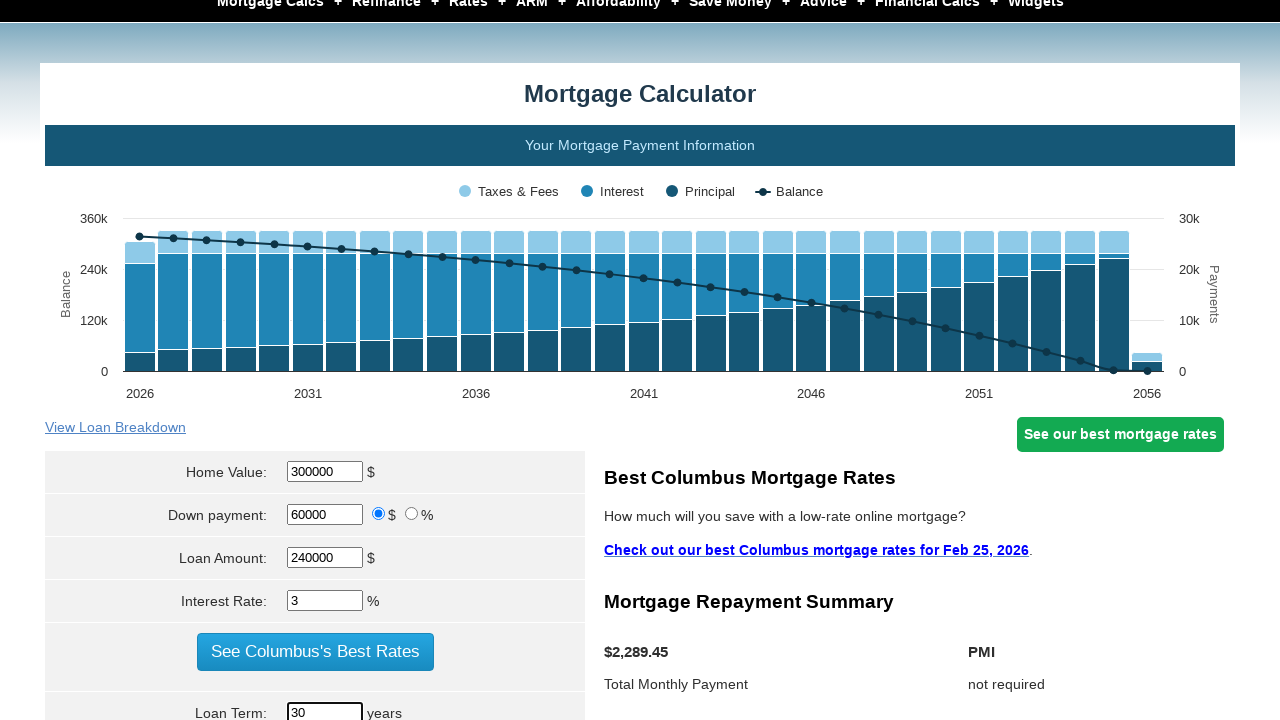

Cleared start year field on #start_year
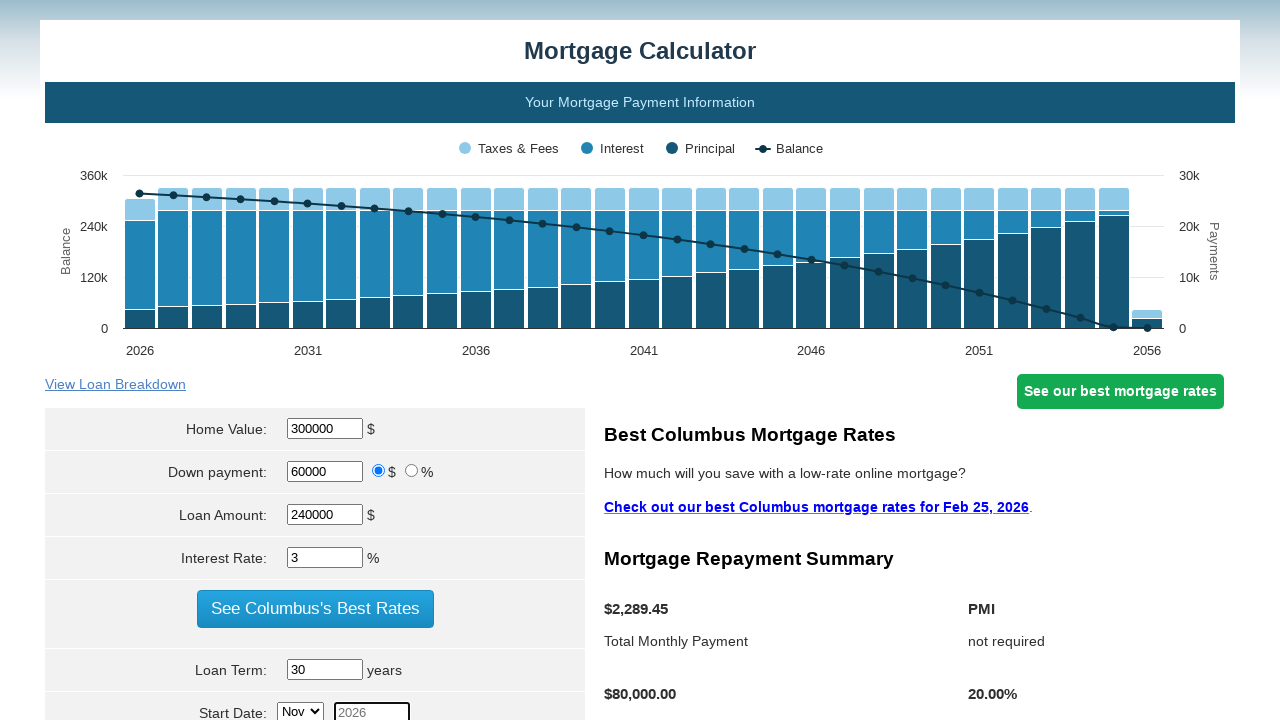

Entered start year of 2021 on #start_year
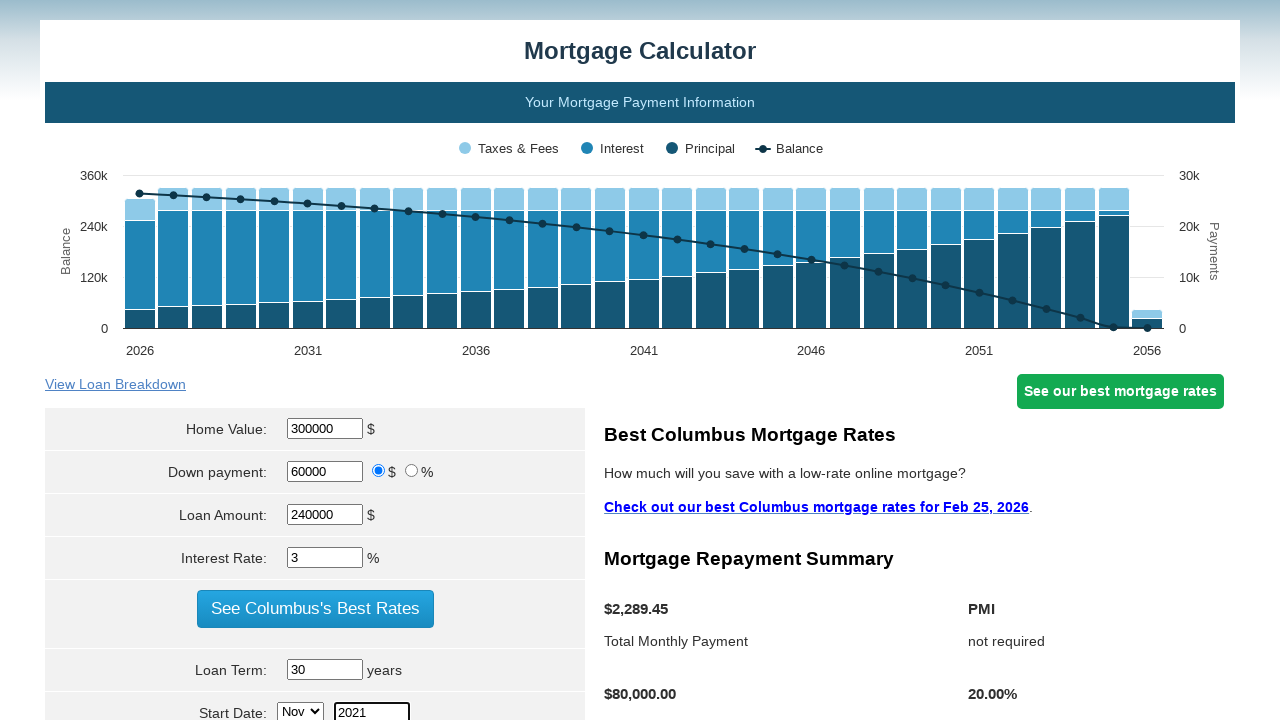

Cleared property tax field on #pptytax
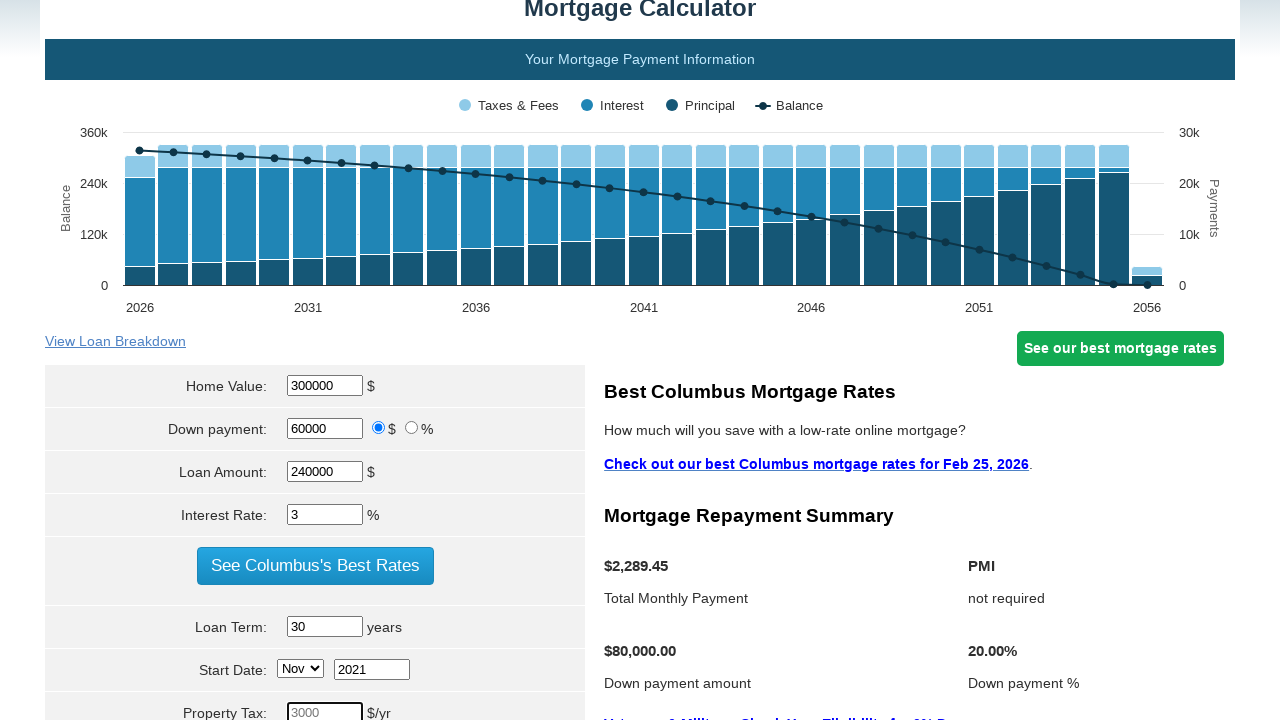

Entered property tax of $5,000 on #pptytax
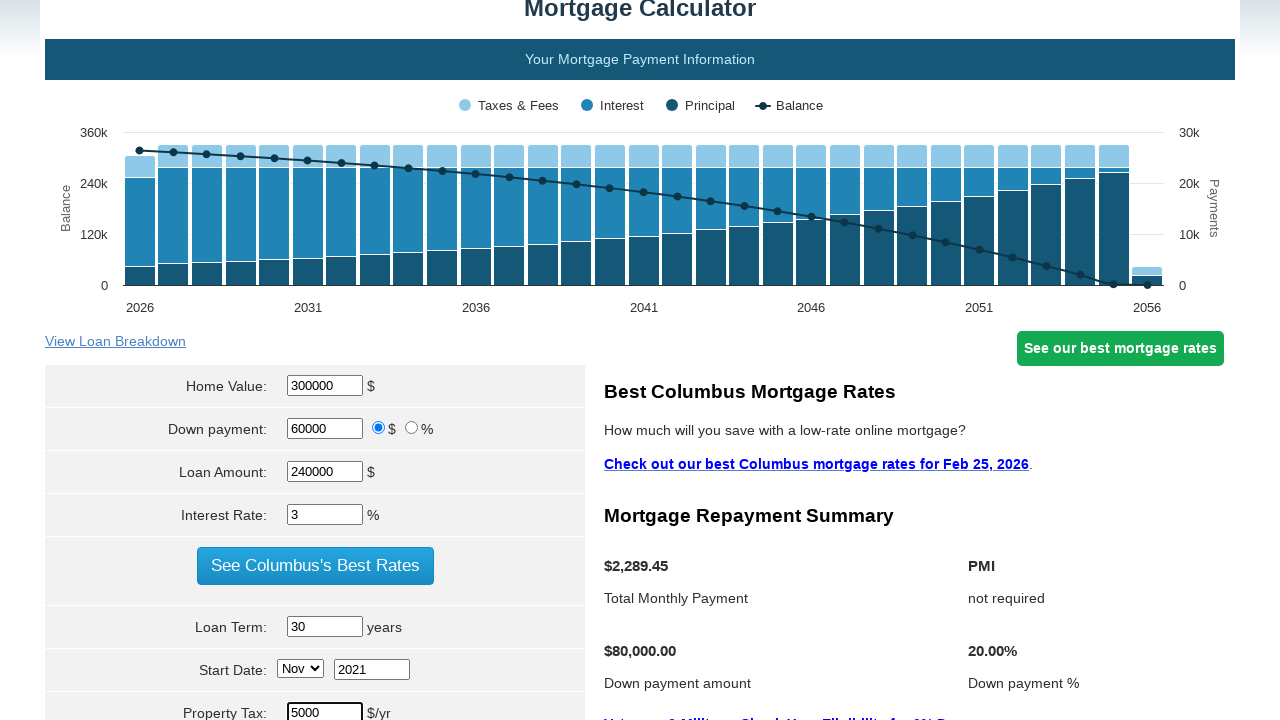

Cleared PMI field on #pmi
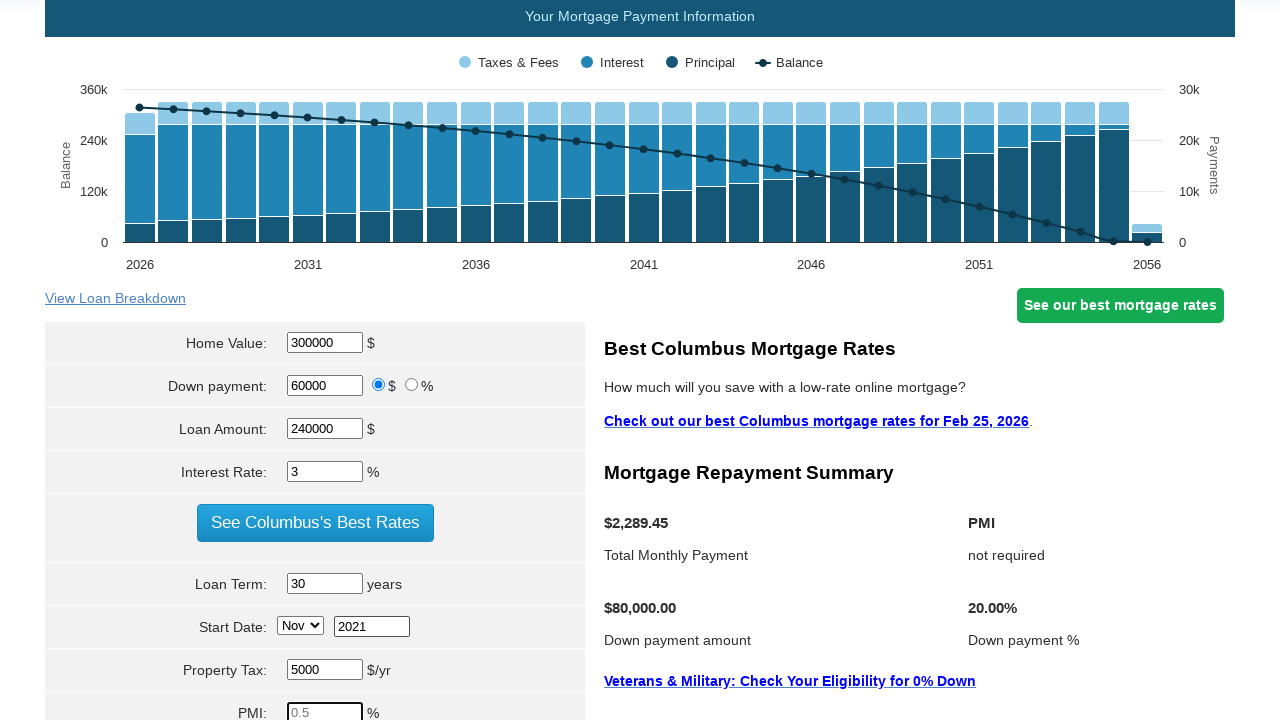

Entered PMI of 0.5% on #pmi
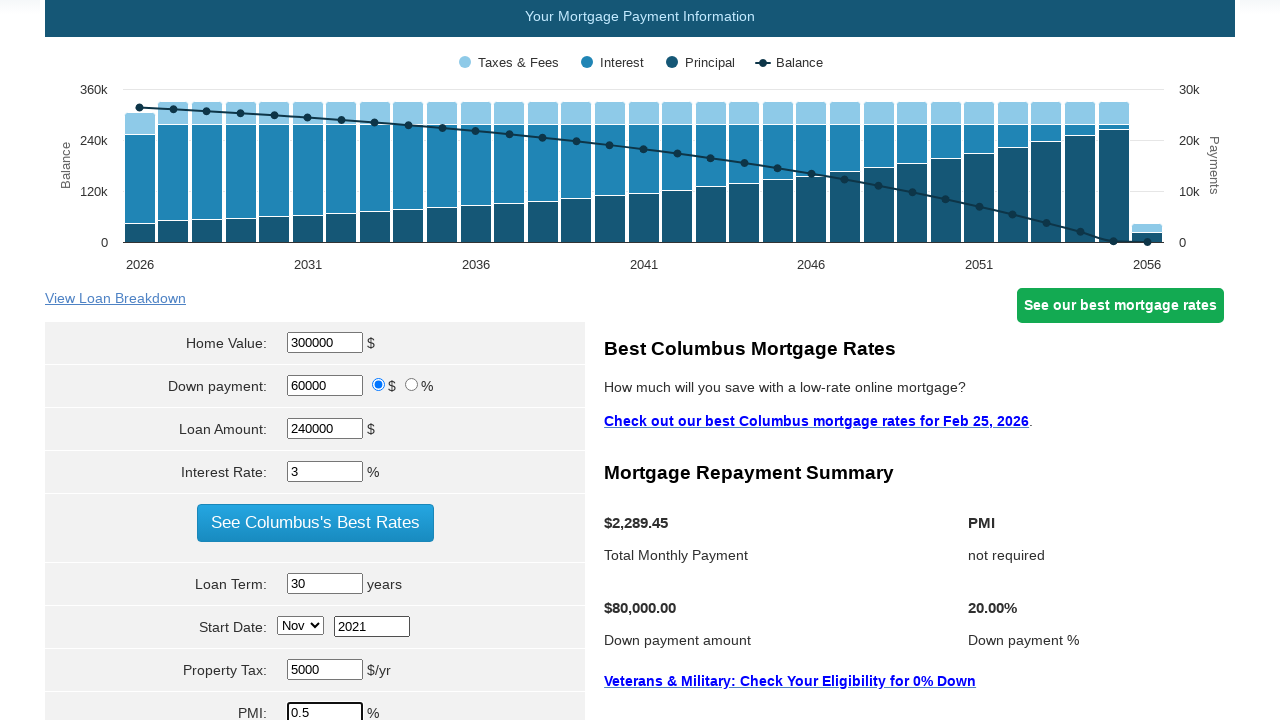

Cleared home insurance field on #hoi
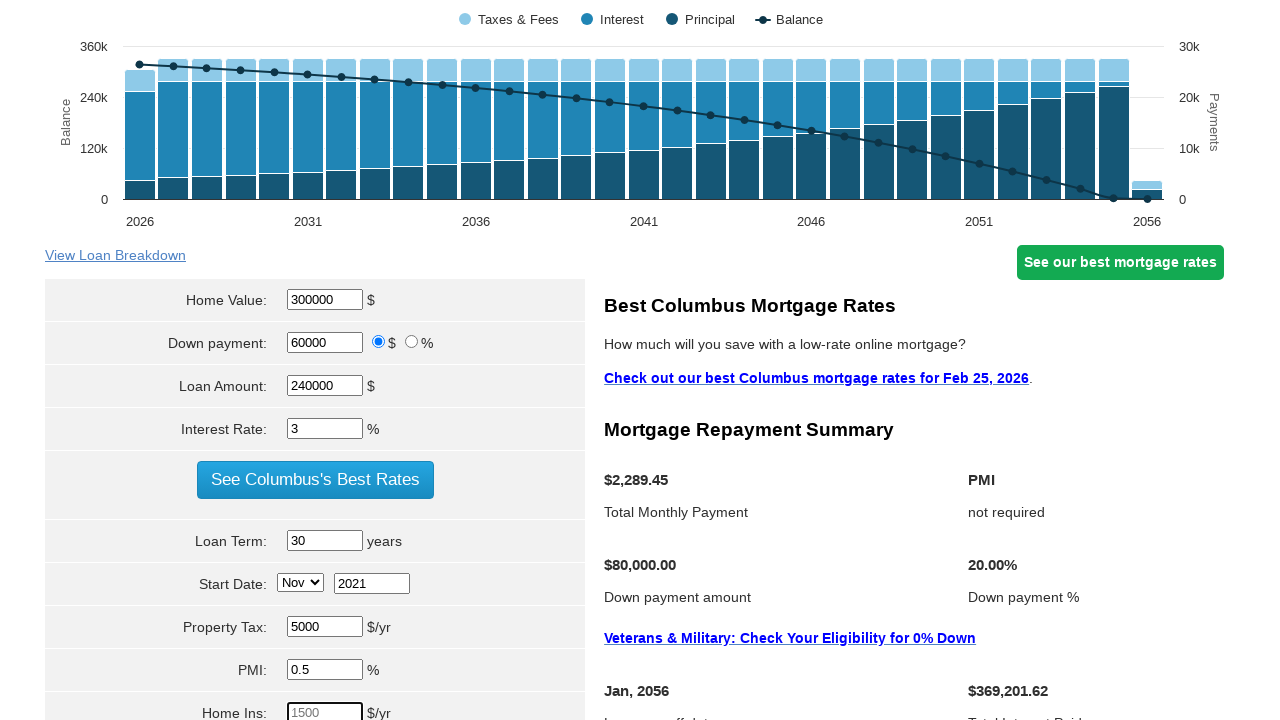

Entered home insurance of $1,000 on #hoi
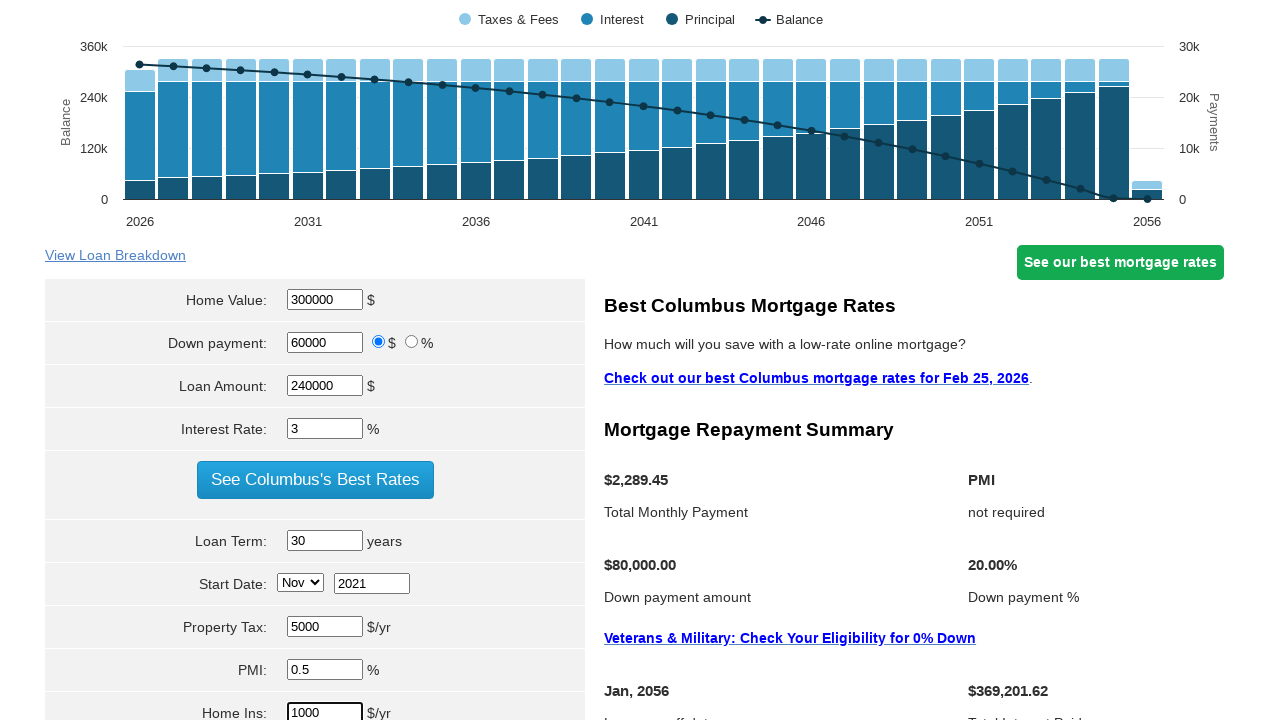

Cleared HOA field on #hoa
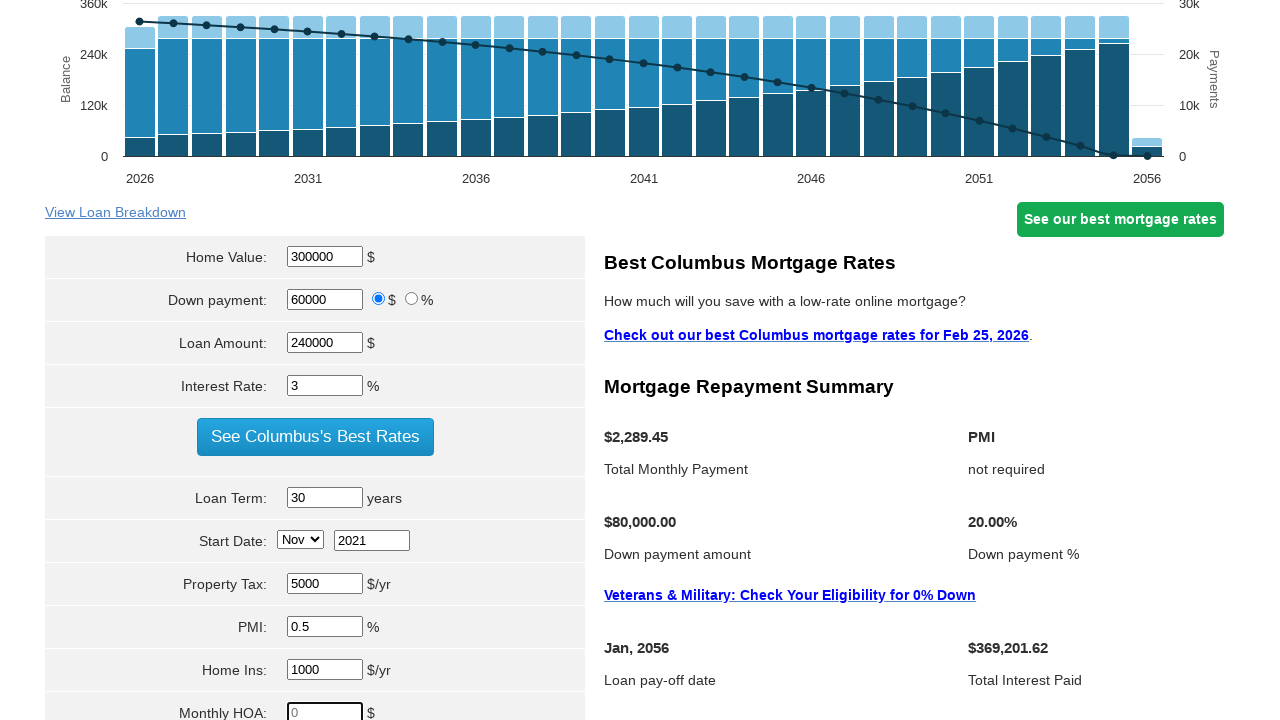

Entered HOA fee of $100 on #hoa
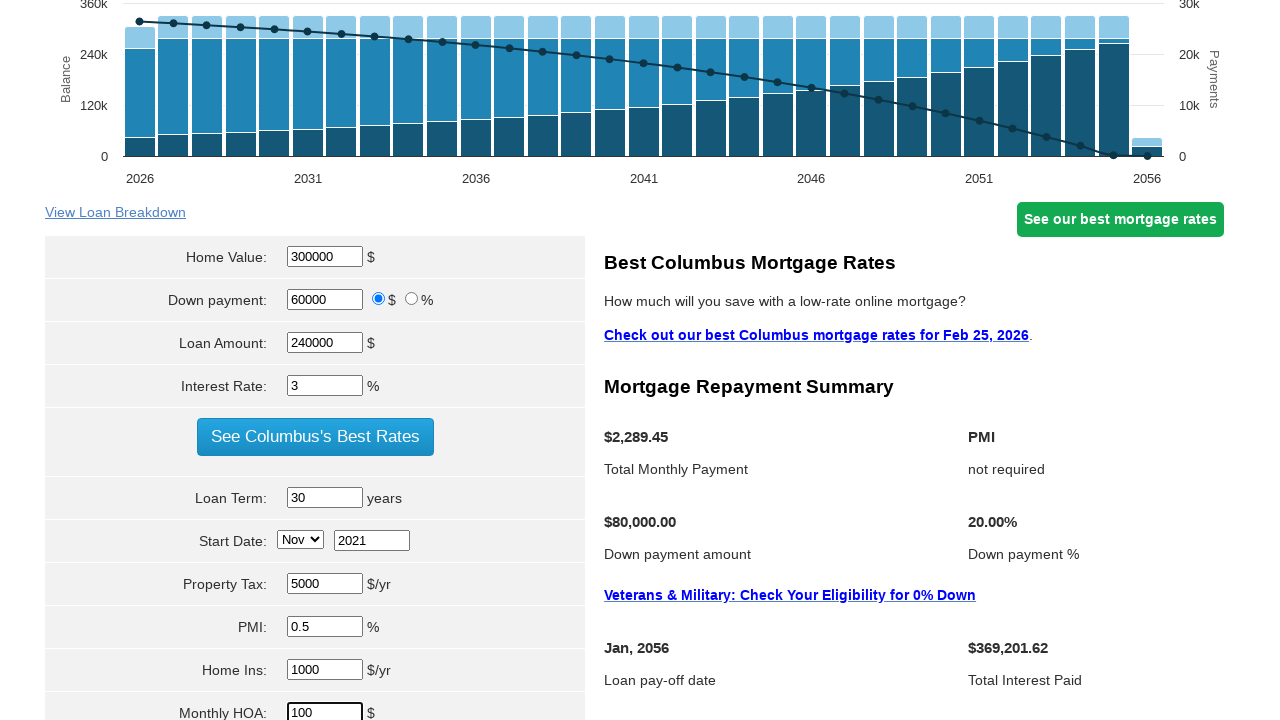

Selected FHA loan type on select[name='param[milserve]']
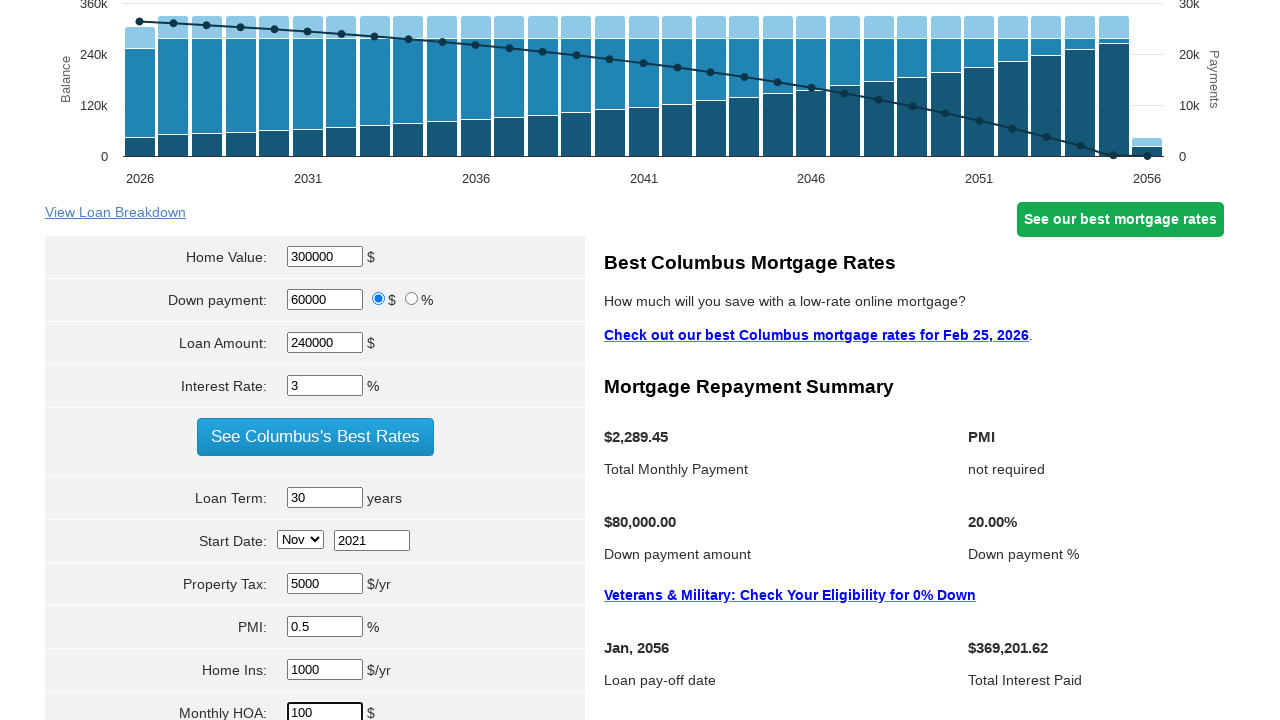

Selected Buy option on select[name='param[refiorbuy]']
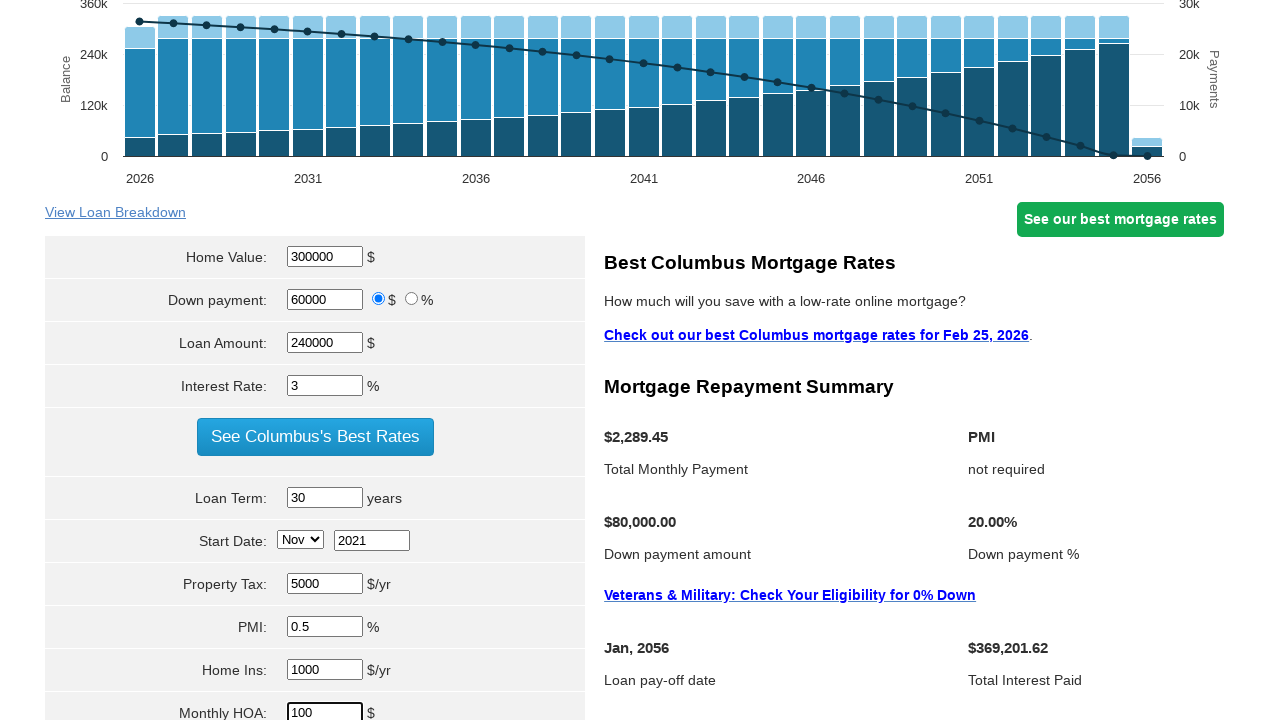

Clicked calculate button to compute mortgage payment at (315, 360) on input[name='cal']
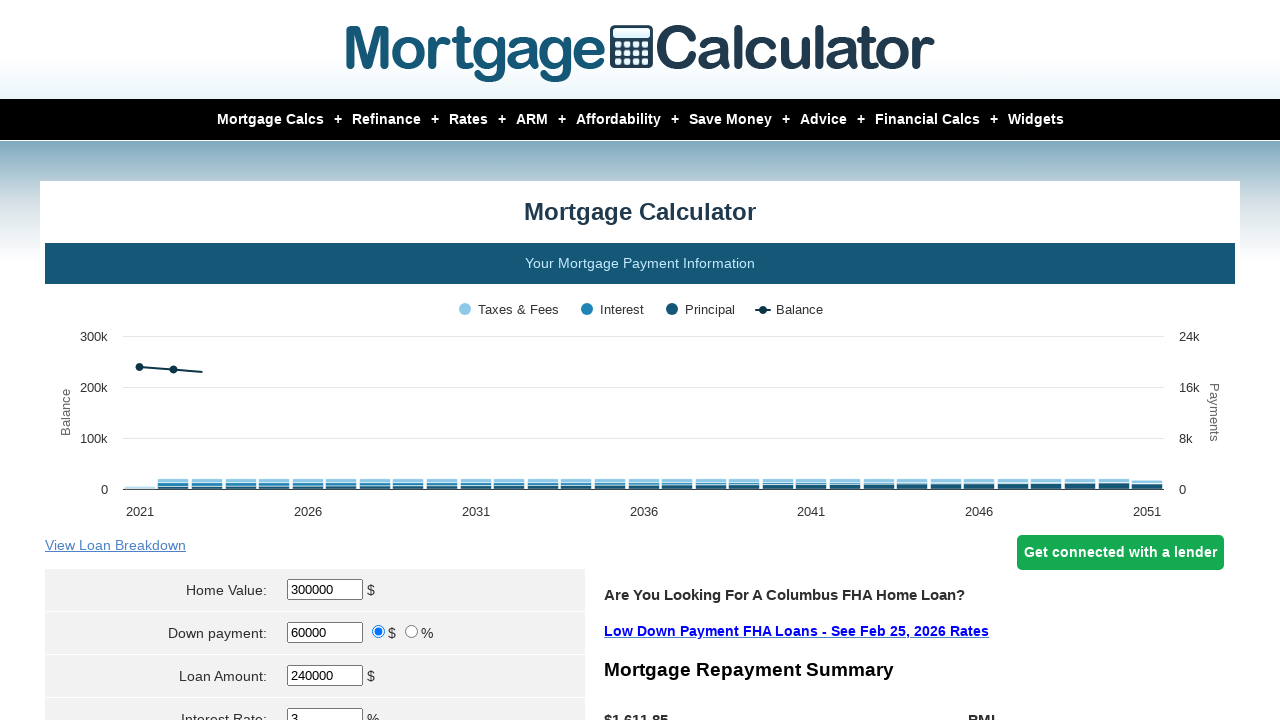

Monthly payment result of $1,611.85 displayed and verified
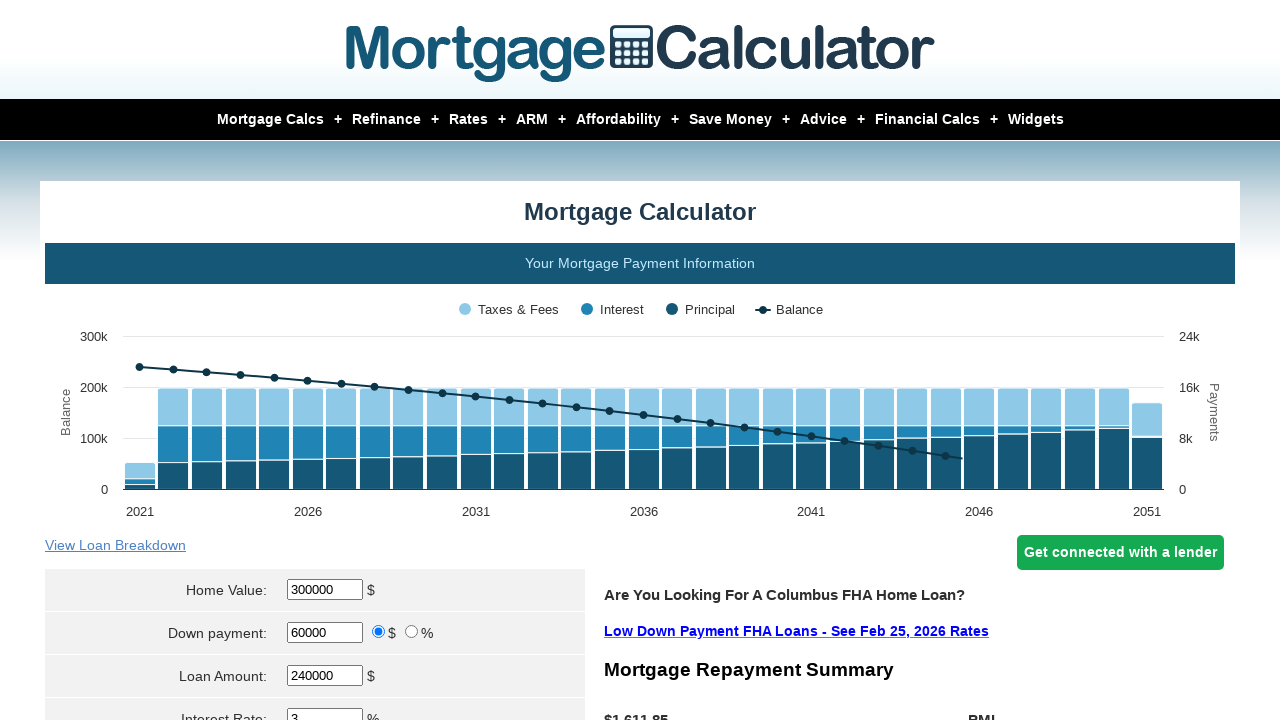

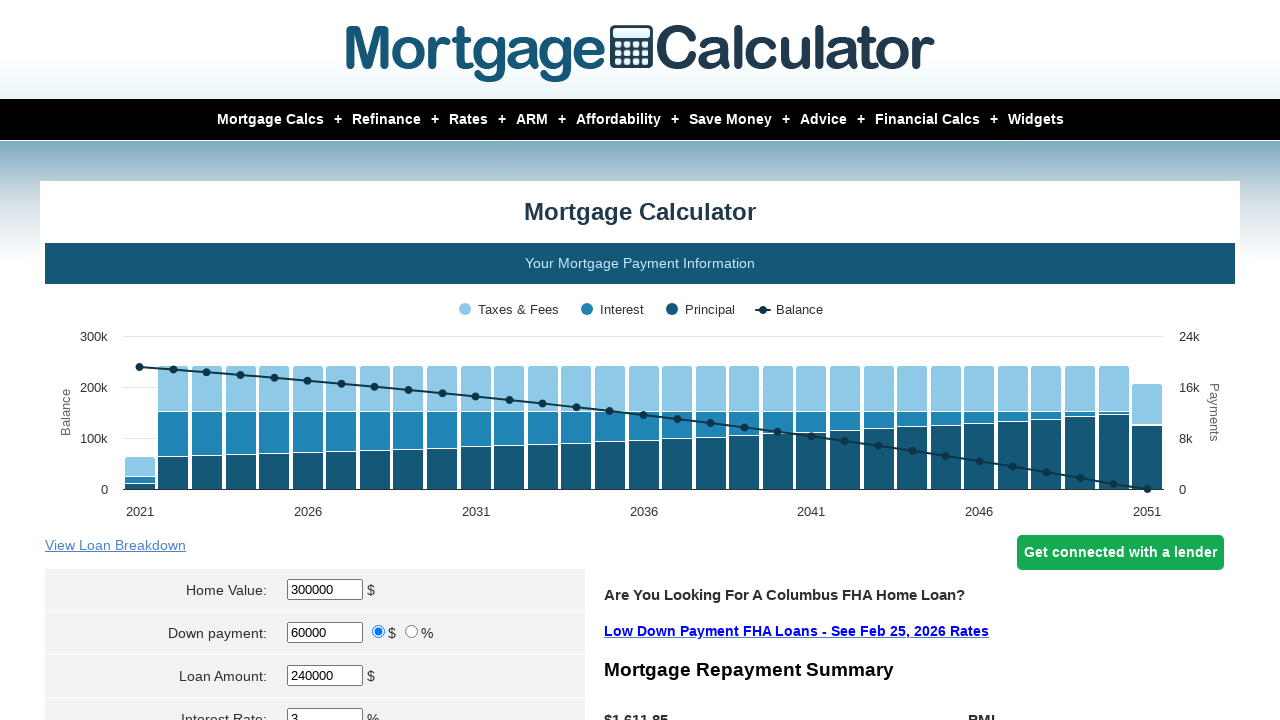